Tests the jQuery UI resizable component by locating the resize handle and dragging it to resize the element

Starting URL: https://jqueryui.com/resources/demos/resizable/default.html

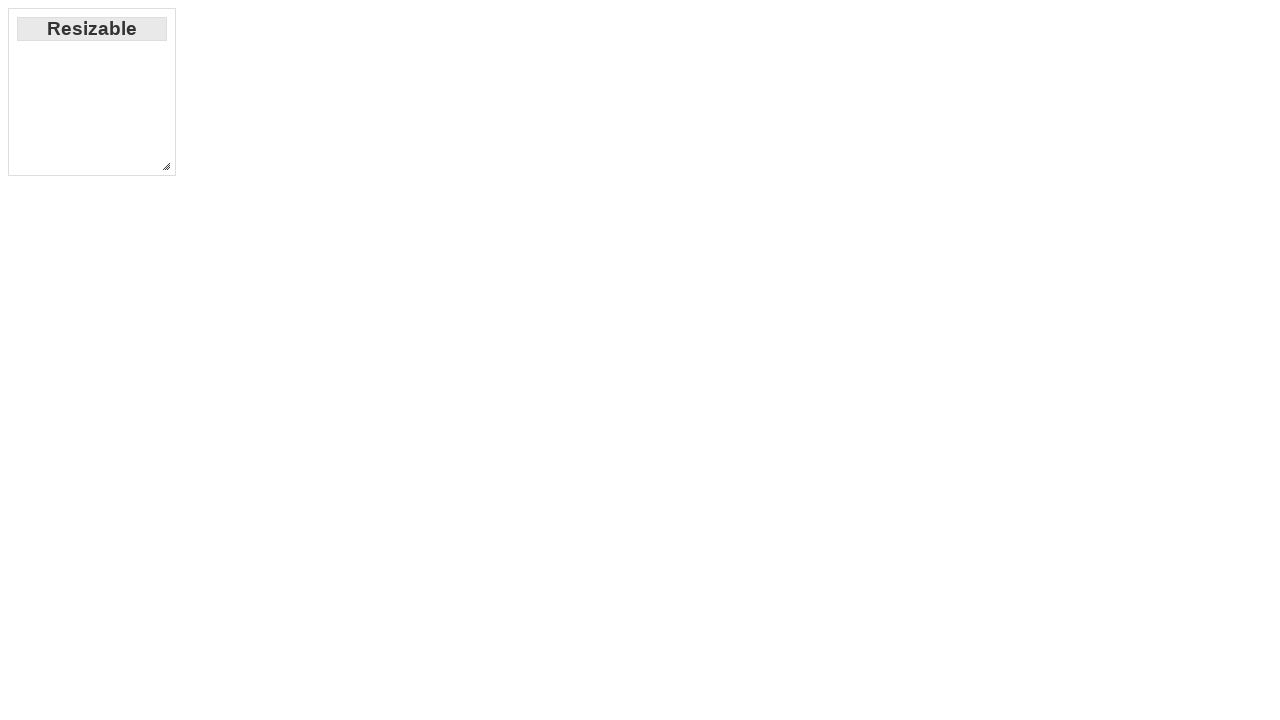

Waited for resize handle to be visible
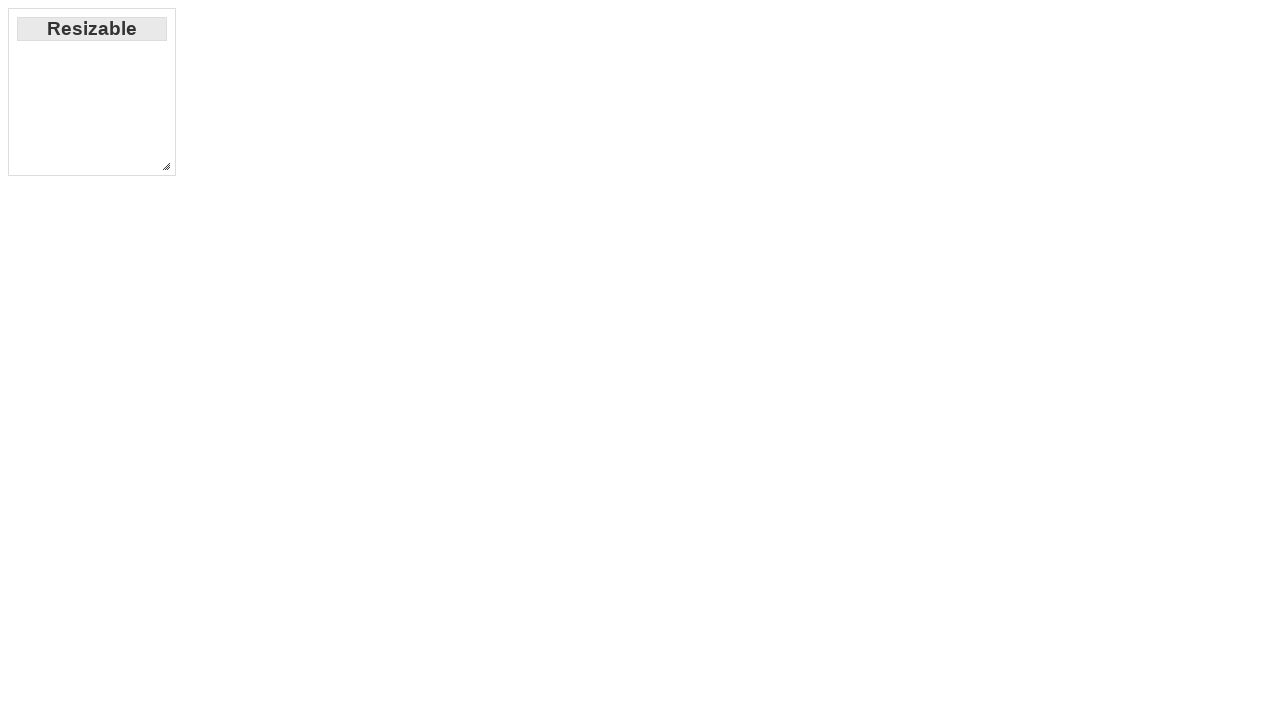

Located the southeast resize handle element
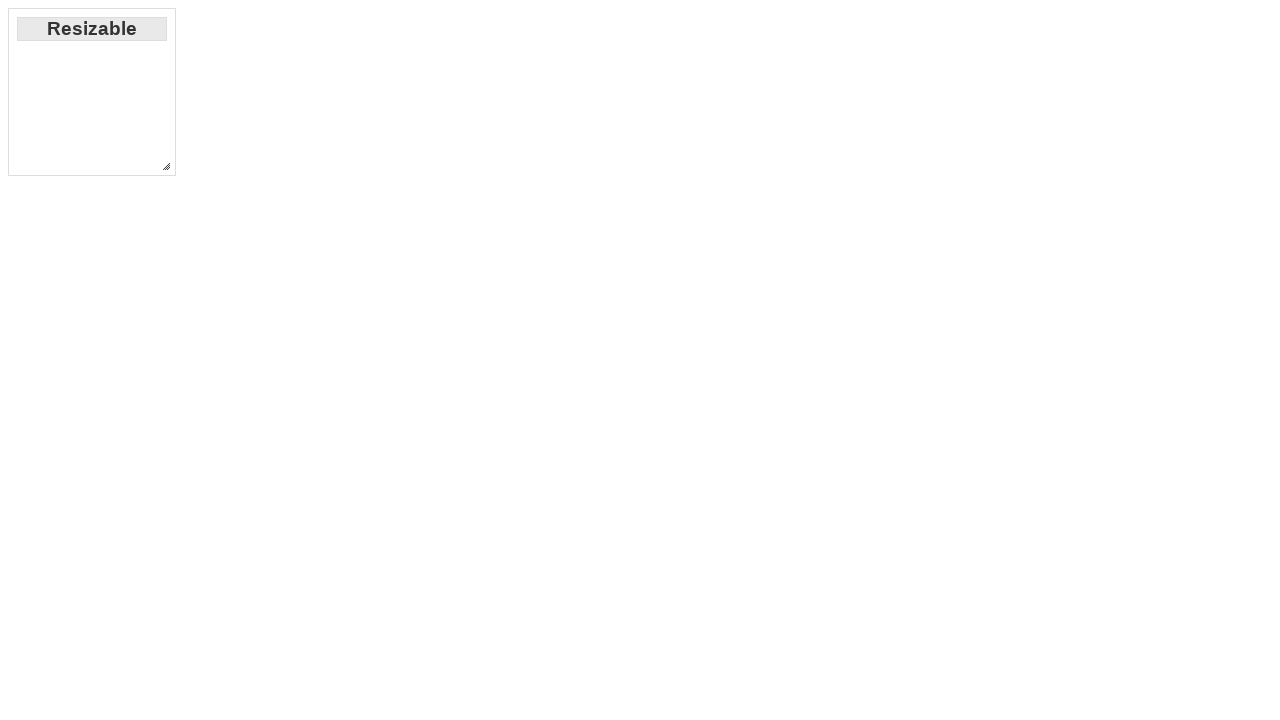

Dragged resize handle 100px right and 50px down to resize the element at (258, 208)
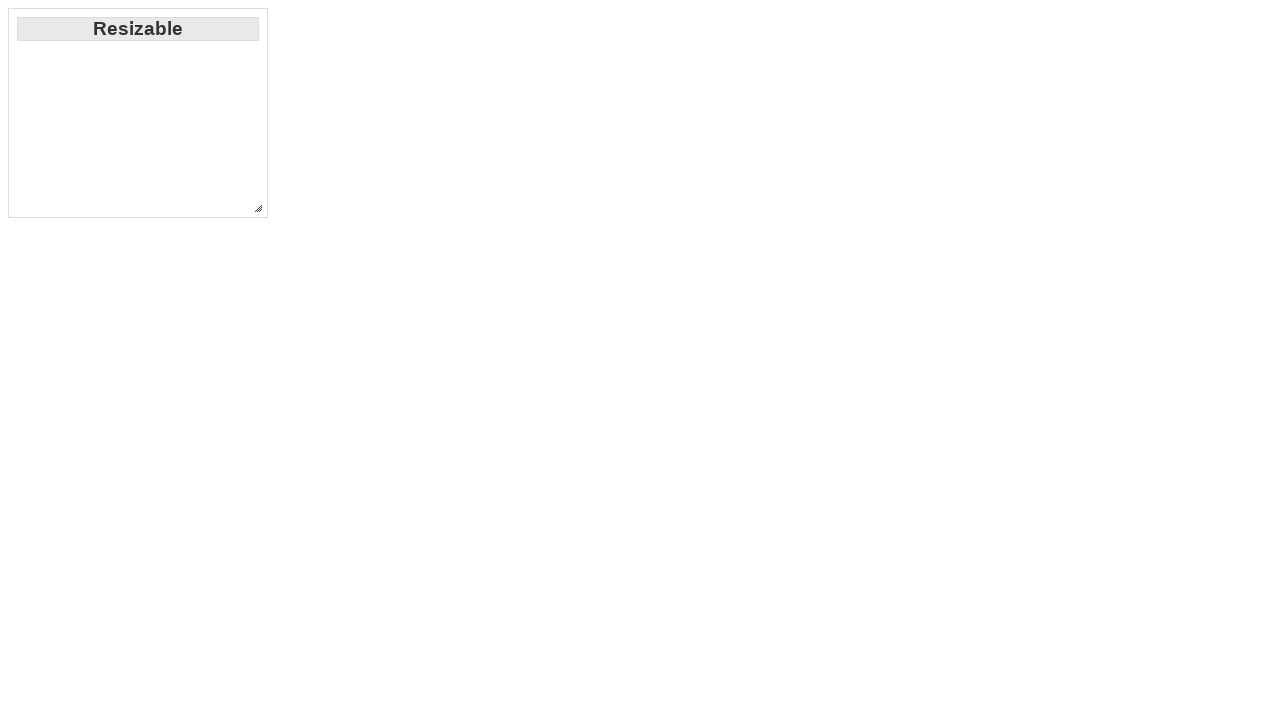

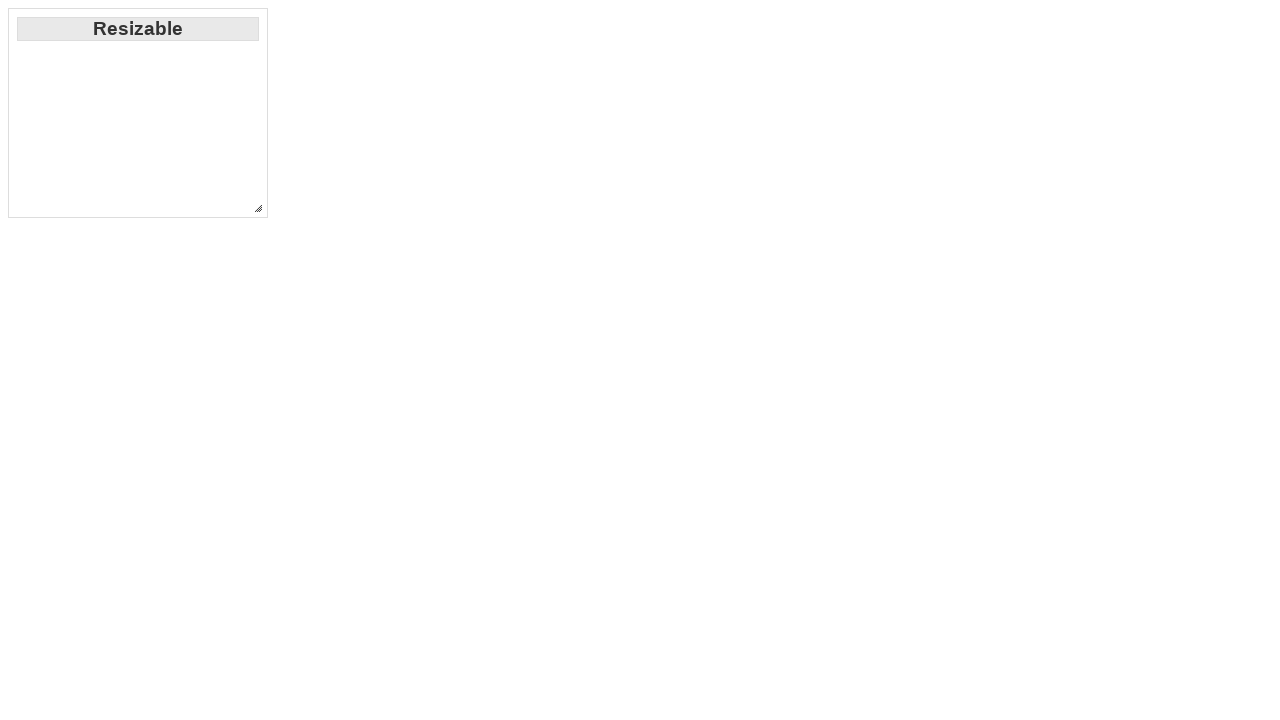